Validates that the main card title h2 element displays "Jared Webber"

Starting URL: https://jaredwebber.dev

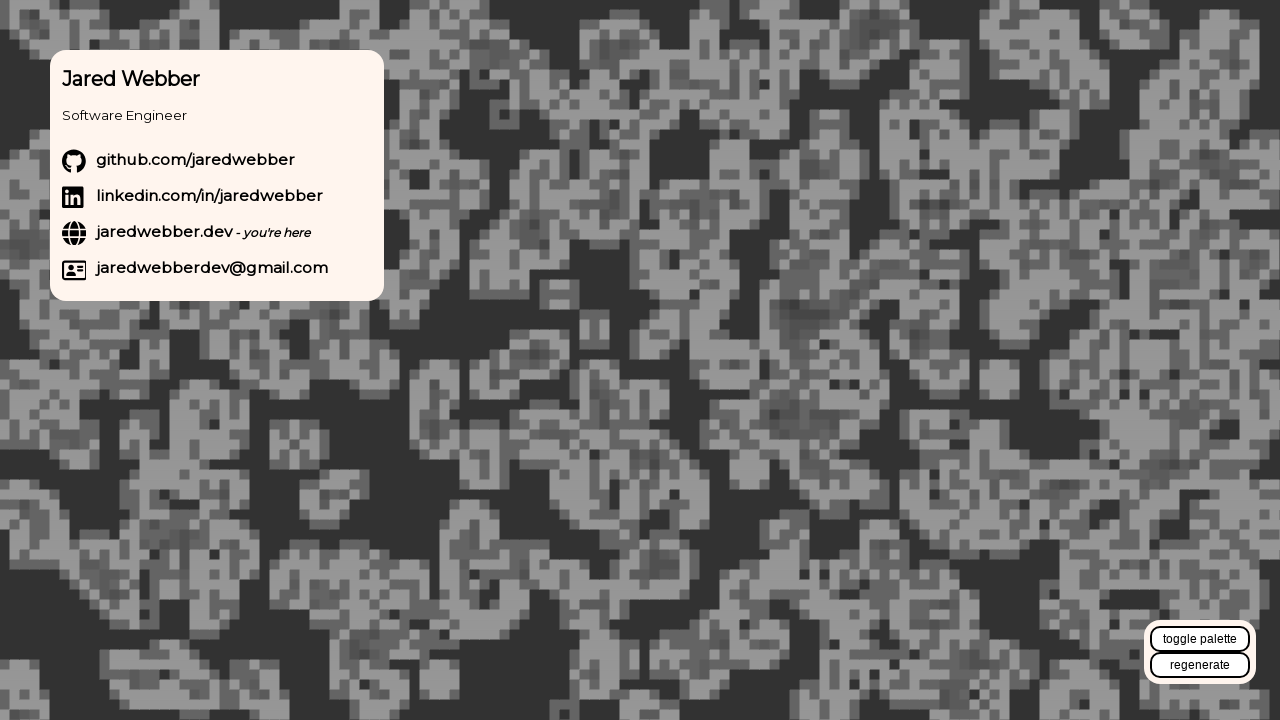

Navigated to https://jaredwebber.dev
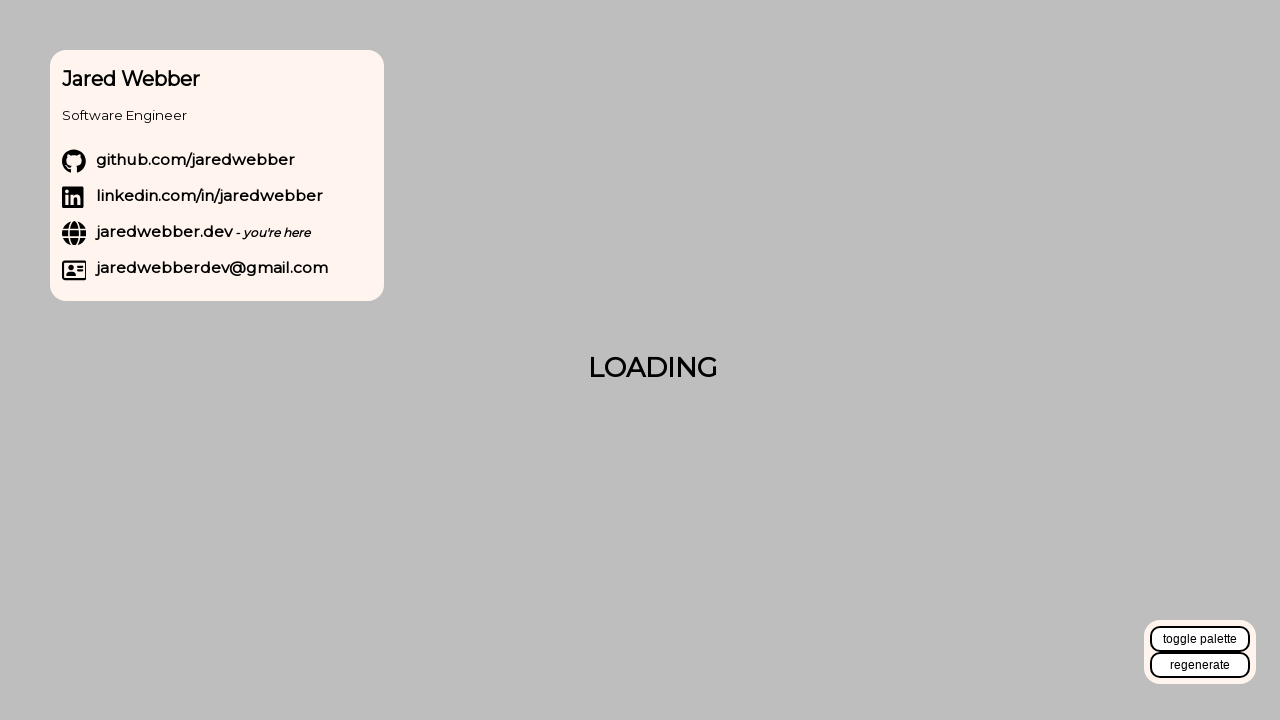

Located the first h2 element on the page
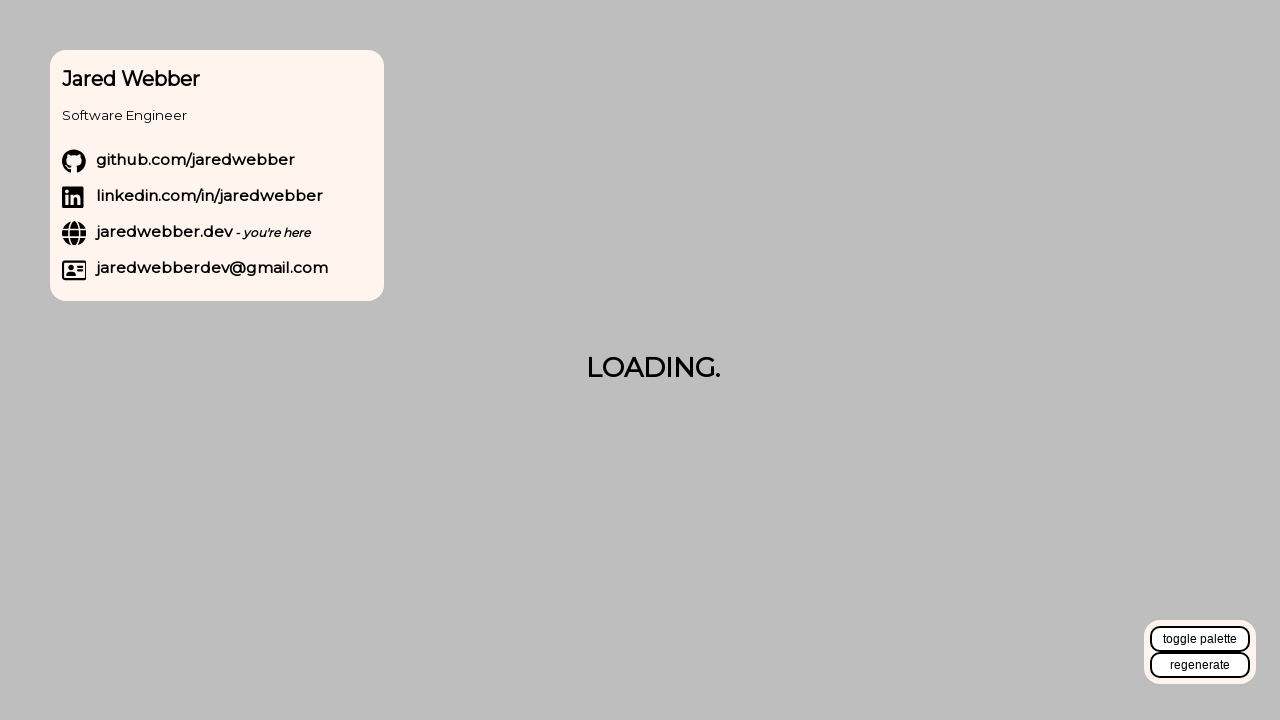

Asserted that the h2 element displays 'Jared Webber'
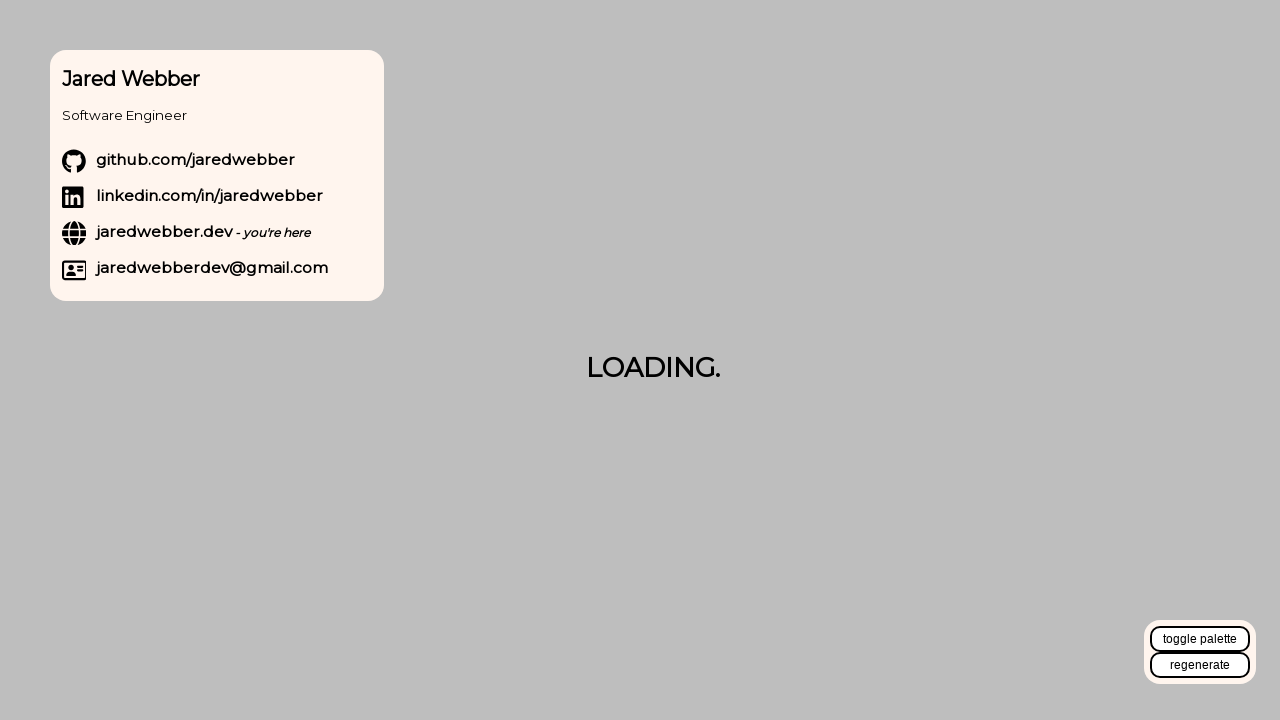

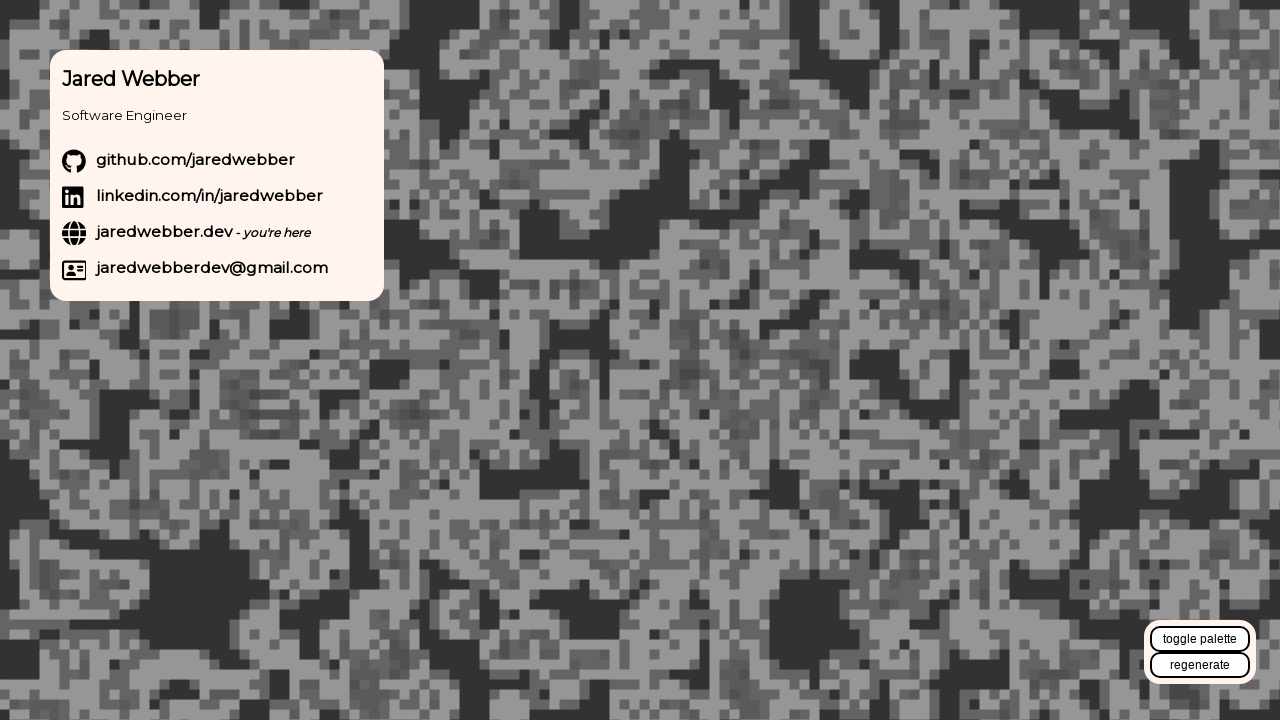